Tests JavaScript confirm alert popup handling by clicking a button that triggers a JS confirm dialog and accepting the alert.

Starting URL: https://the-internet.herokuapp.com/javascript_alerts

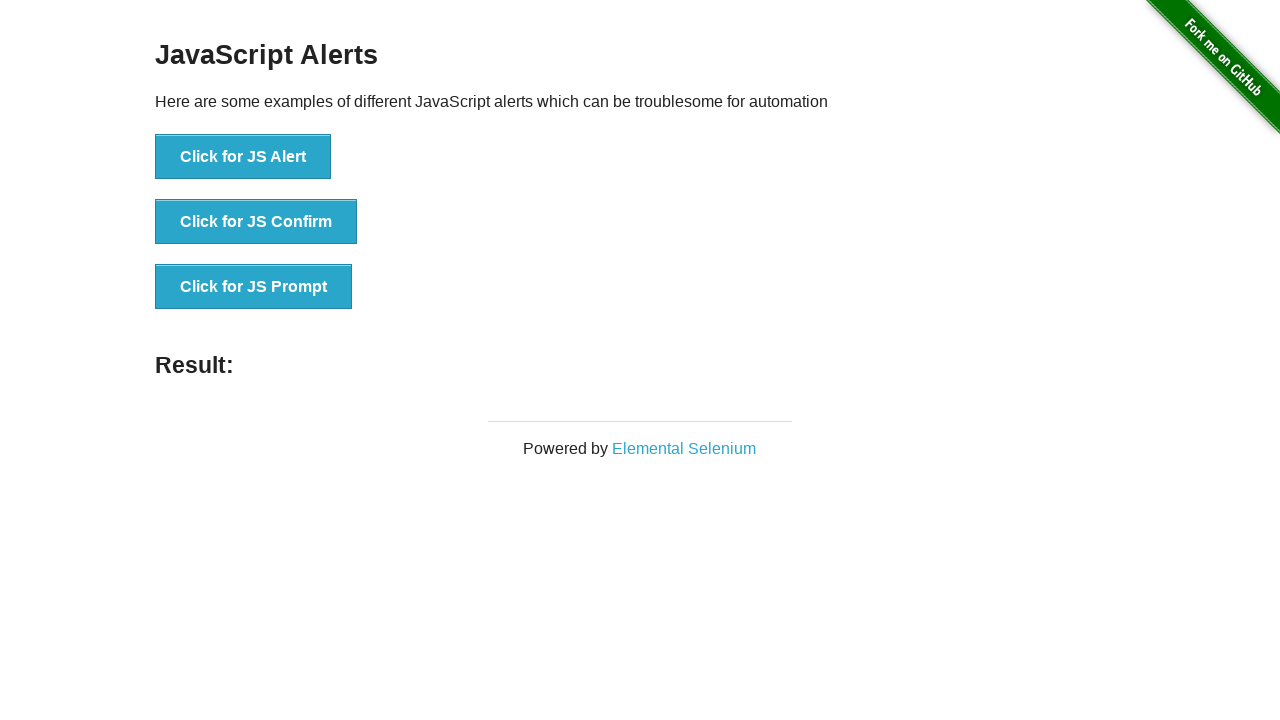

Set up dialog handler to accept confirm dialogs
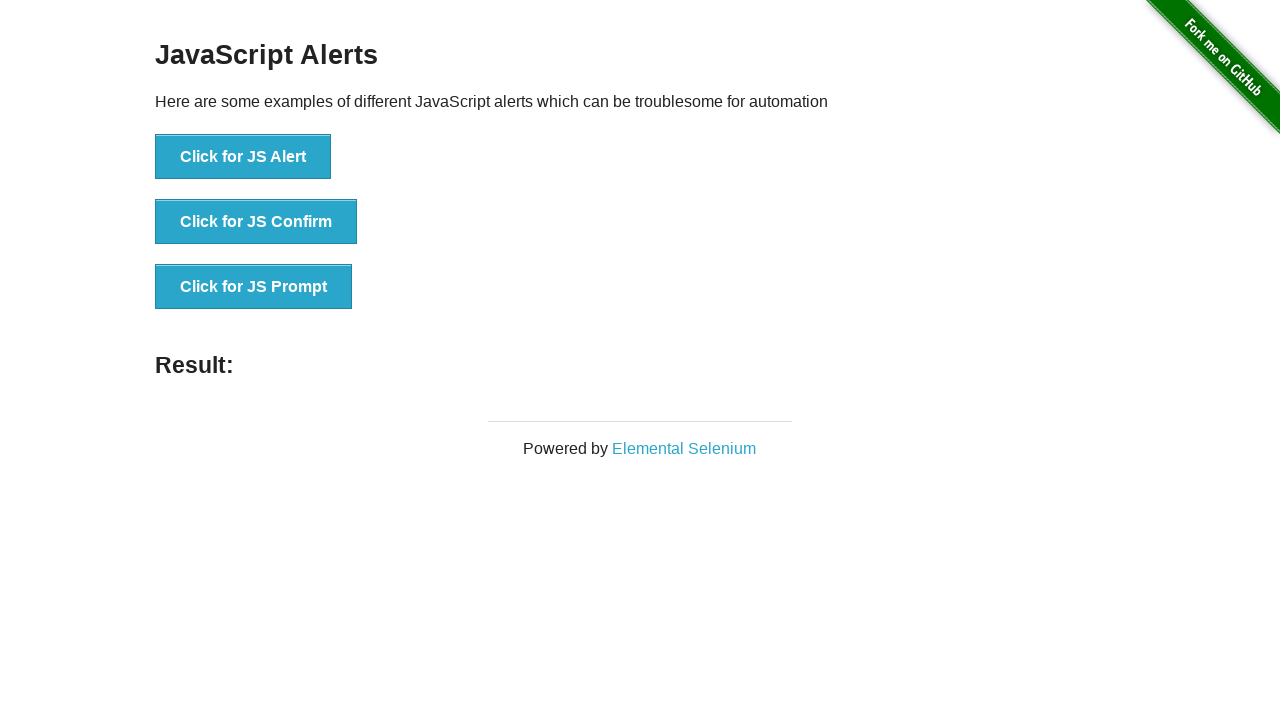

Clicked 'Click for JS Confirm' button to trigger JavaScript confirm dialog at (256, 222) on xpath=//button[text()='Click for JS Confirm']
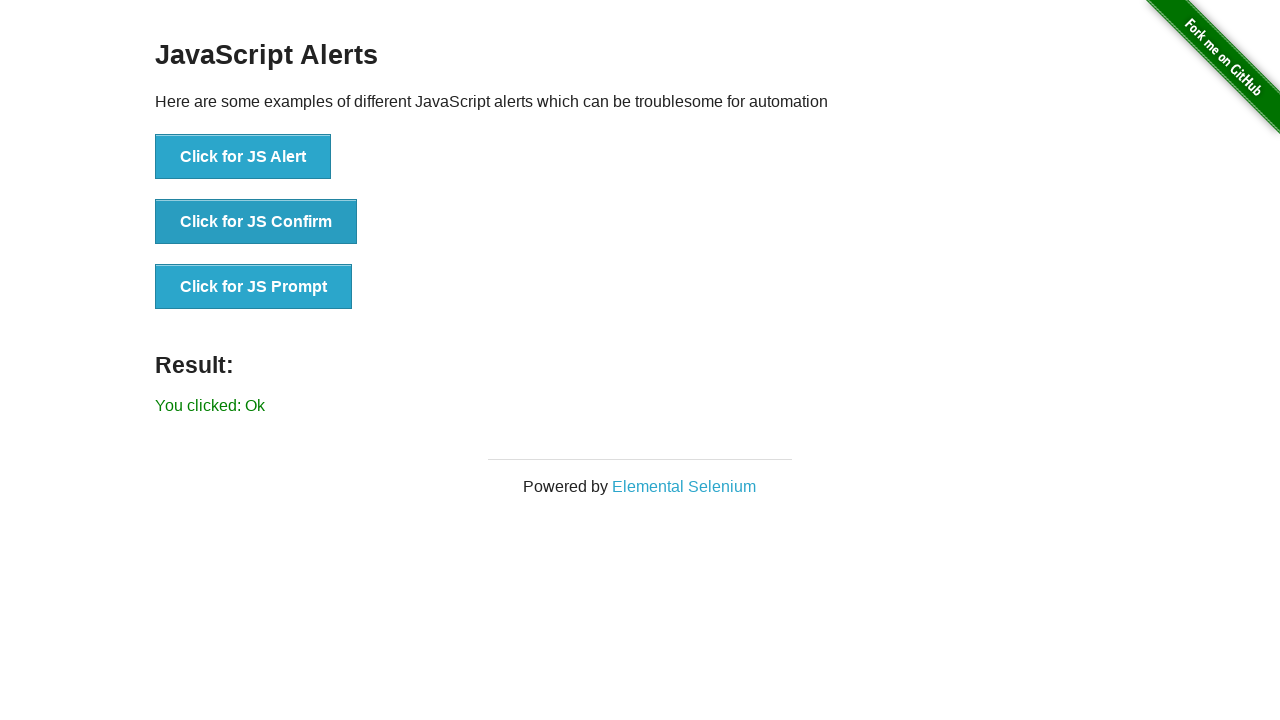

Waited for result element to appear after accepting confirm dialog
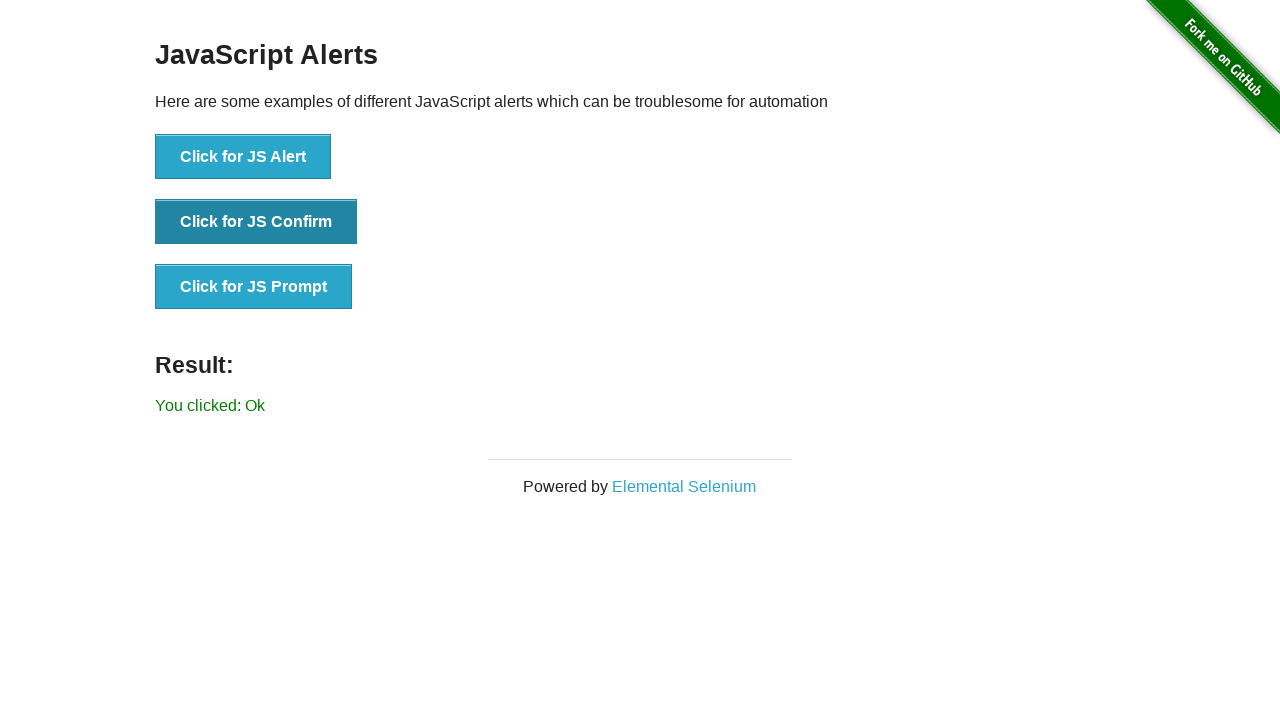

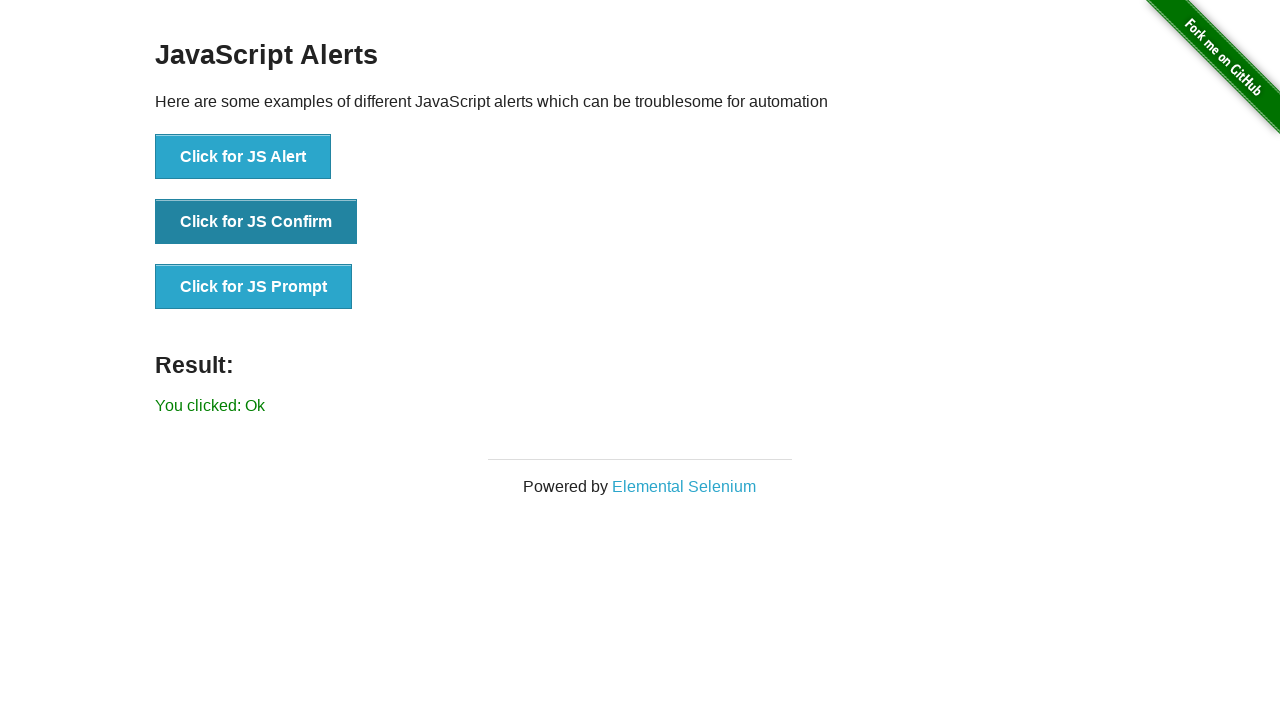